Tests AJAX functionality by clicking a button and waiting for dynamic content to load on the page

Starting URL: https://v1.training-support.net/selenium/ajax

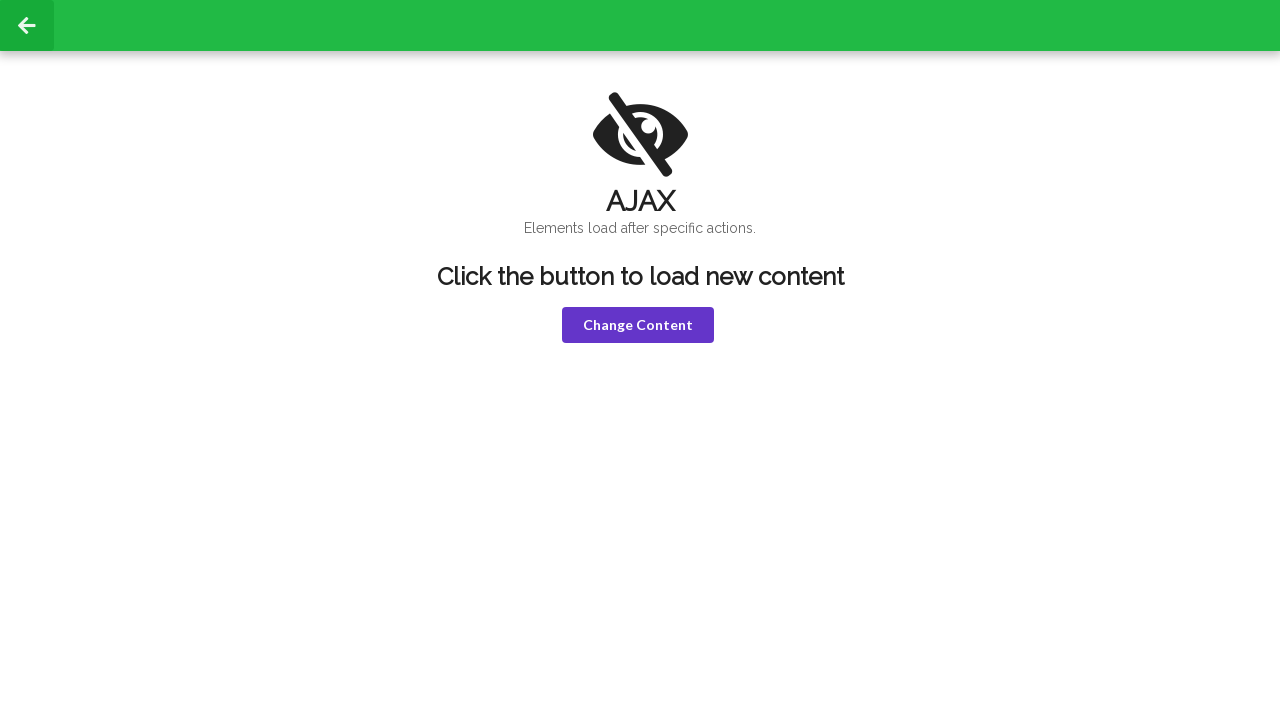

Clicked the violet button to trigger AJAX request at (638, 325) on button.ui.violet.button
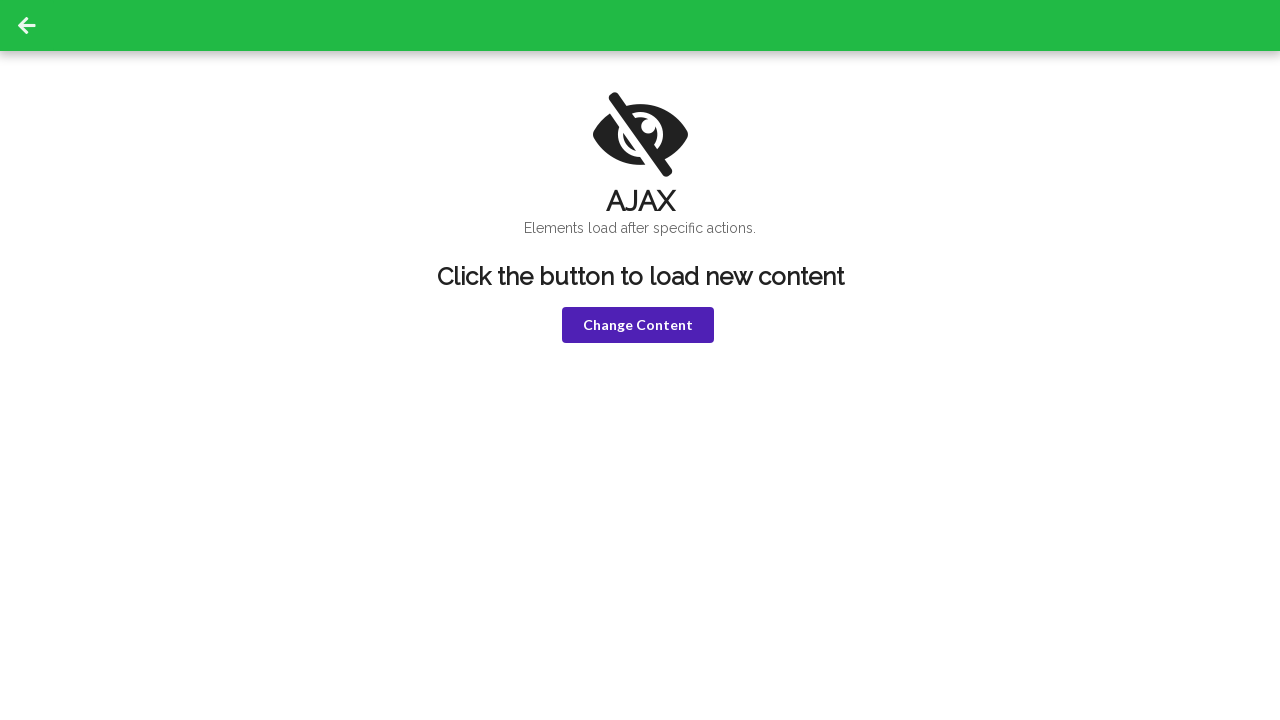

HELLO! heading appeared after AJAX request
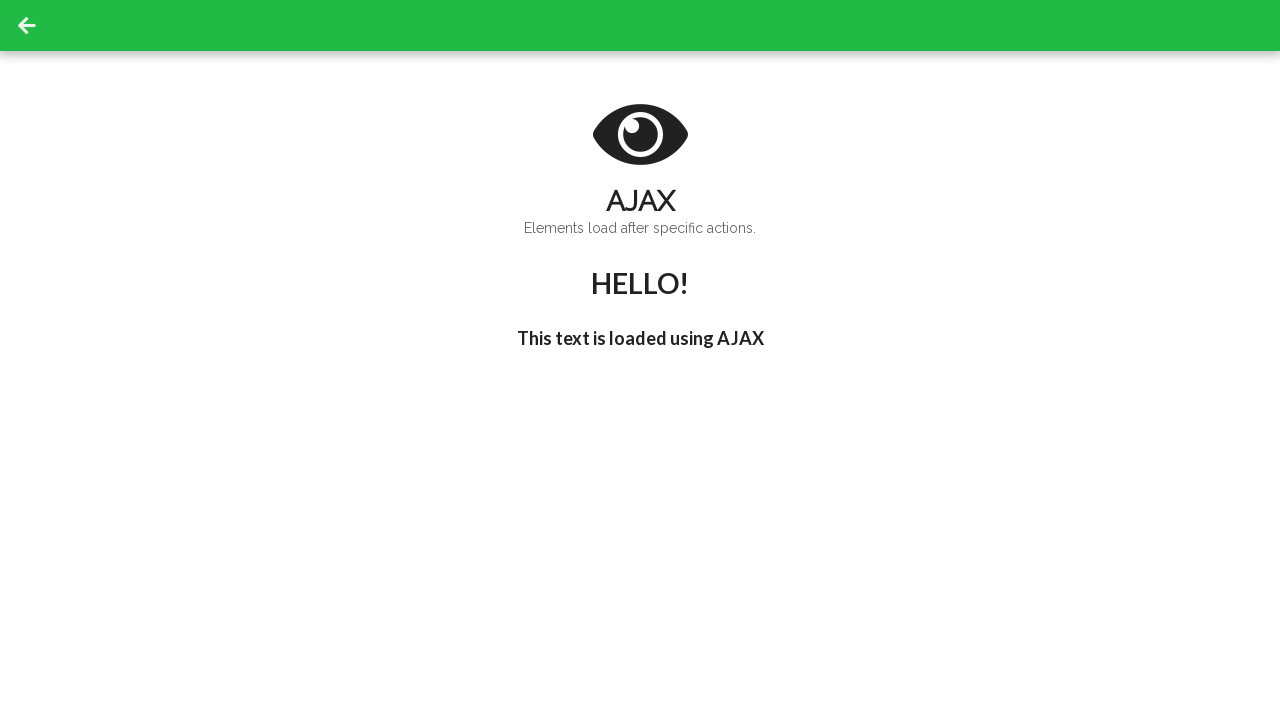

H3 element loaded with dynamic content
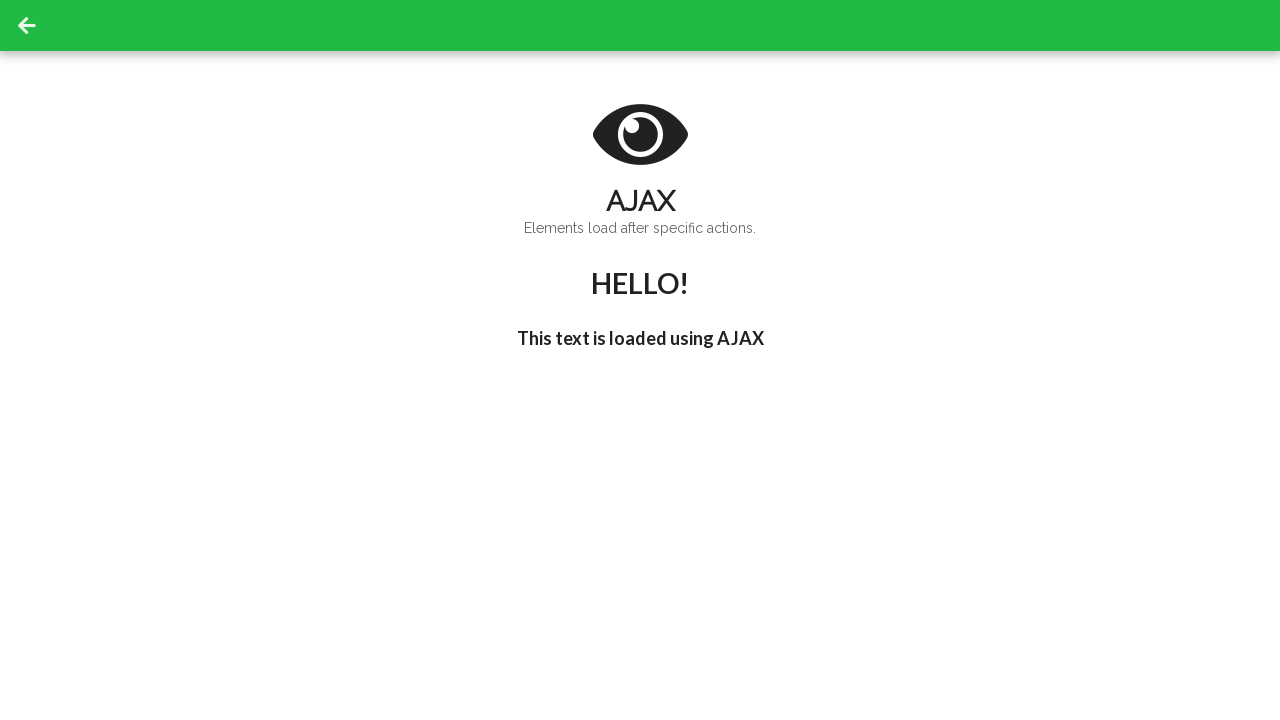

Retrieved message from h3 element: This text is loaded using AJAX
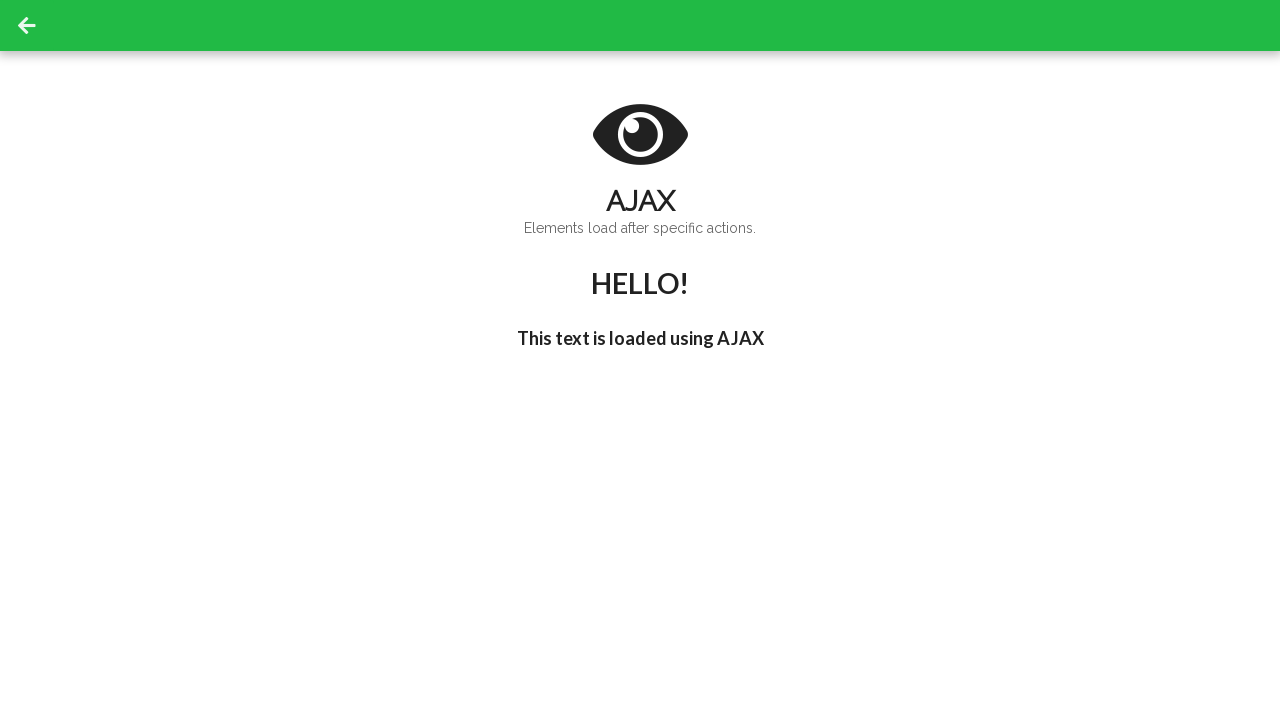

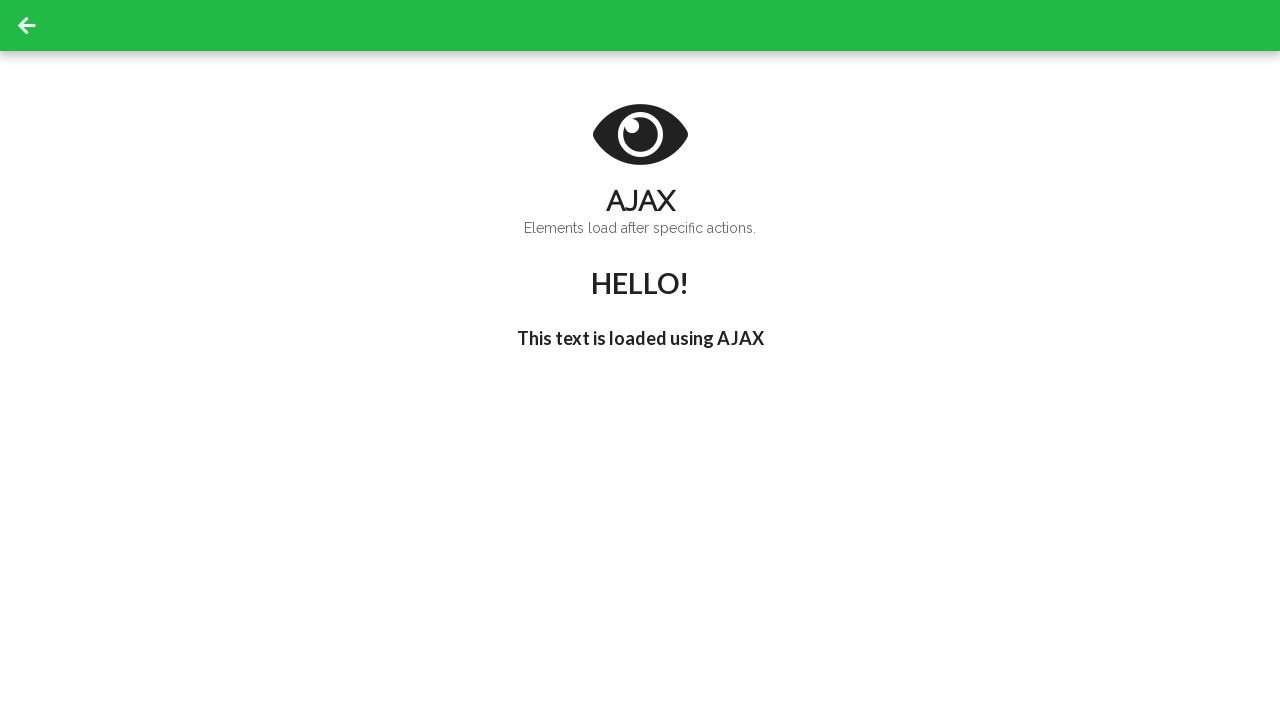